Selects the first available flight from the flights listing page

Starting URL: https://blazedemo.com/reserve.php

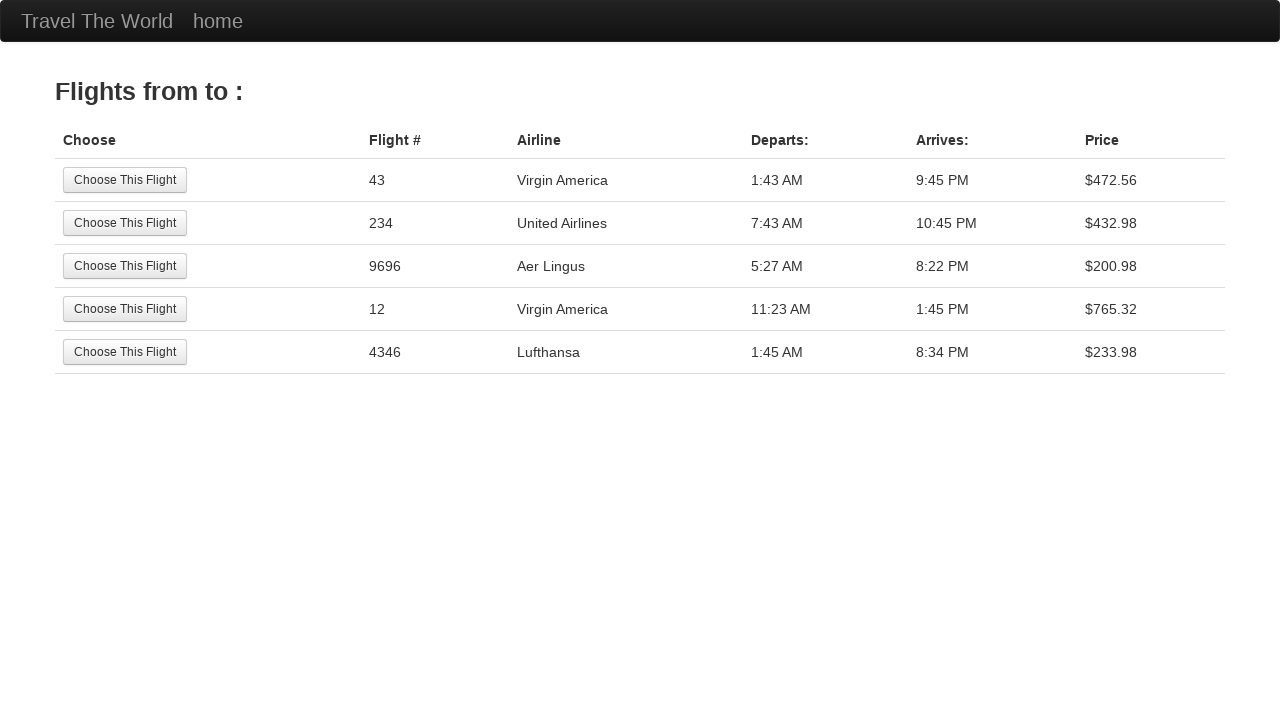

Clicked submit button to select the first available flight at (125, 180) on input[type='submit']
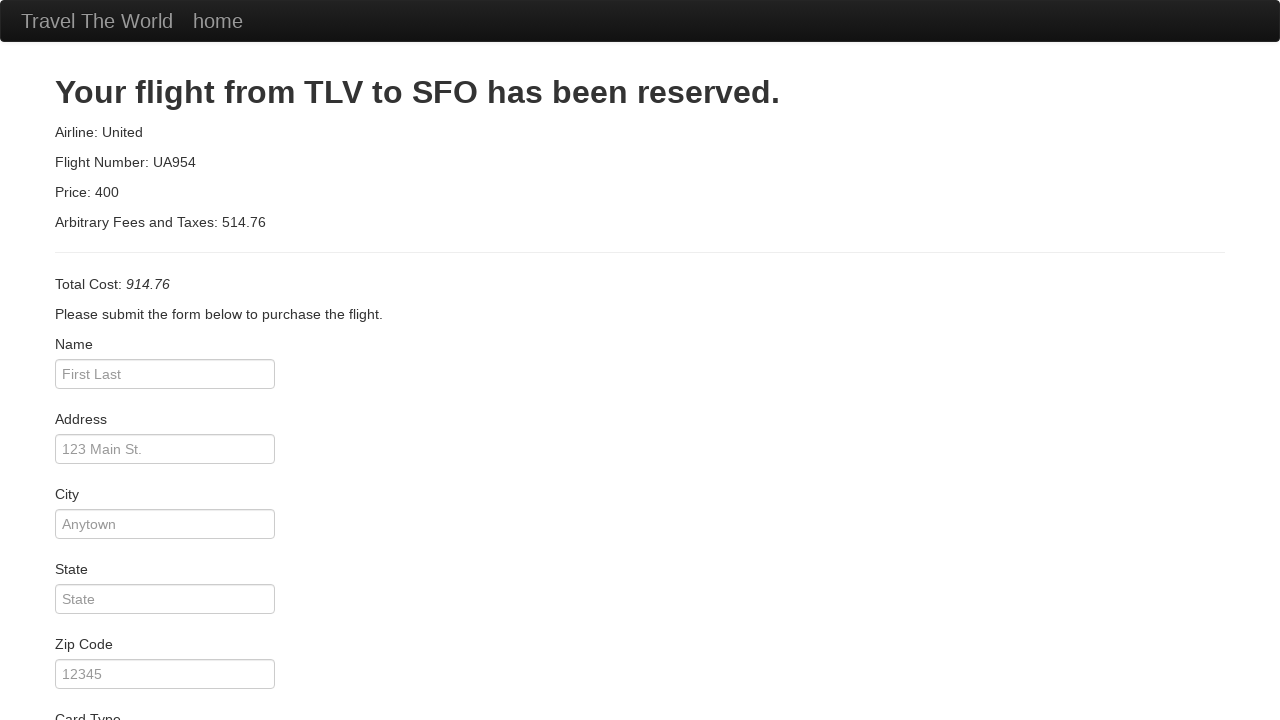

Verified page title contains 'BlazeDemo'
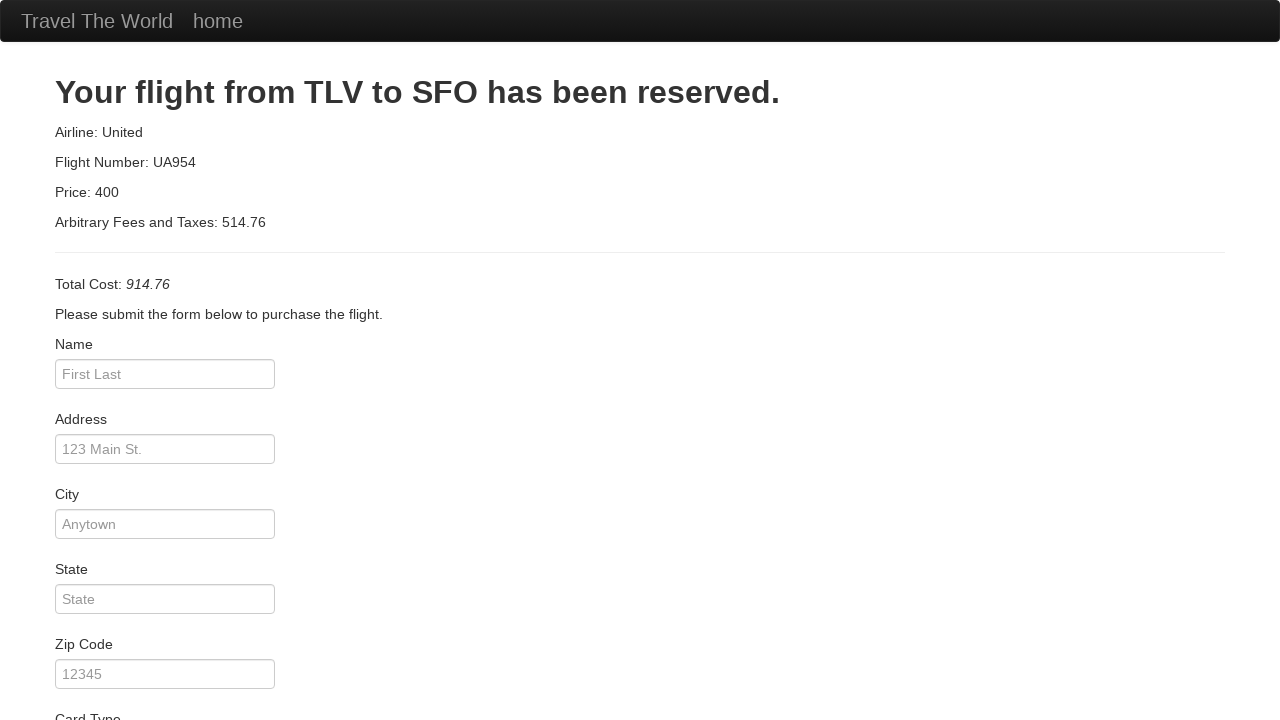

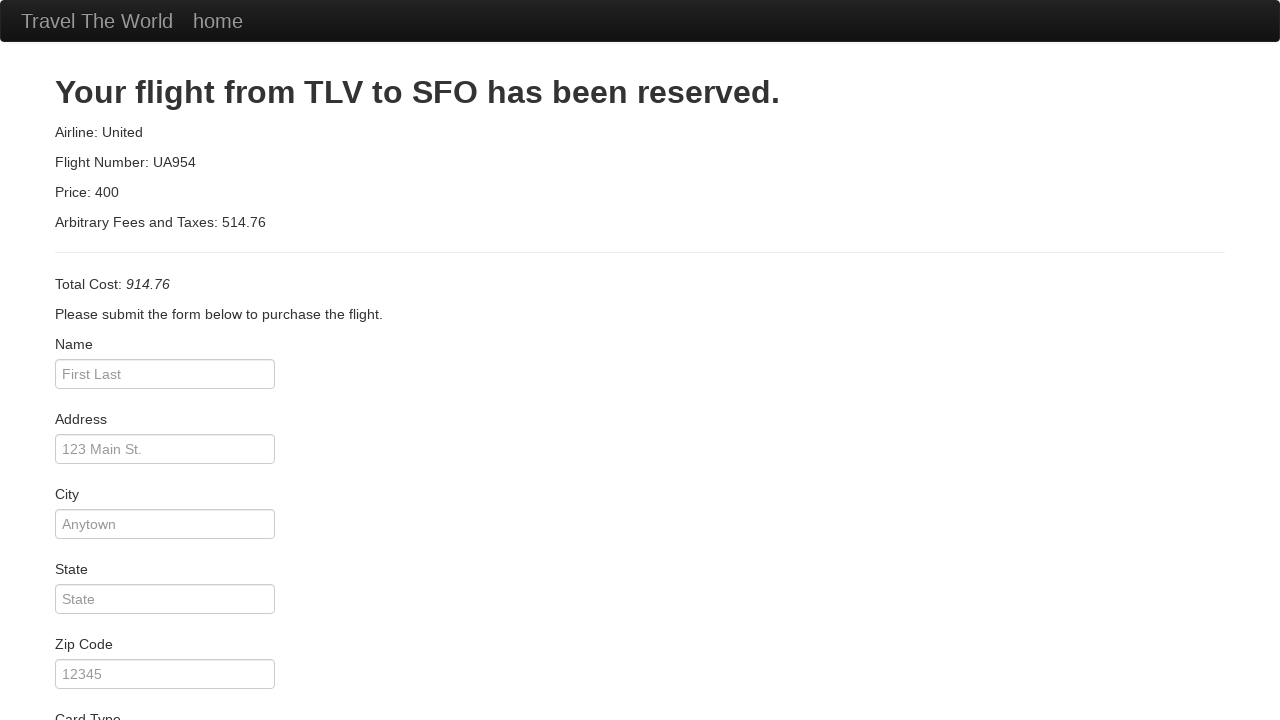